Tests handling of a JavaScript prompt by clicking a button, entering text in the prompt, and accepting it

Starting URL: http://www.tizag.com/javascriptT/javascriptprompt.php

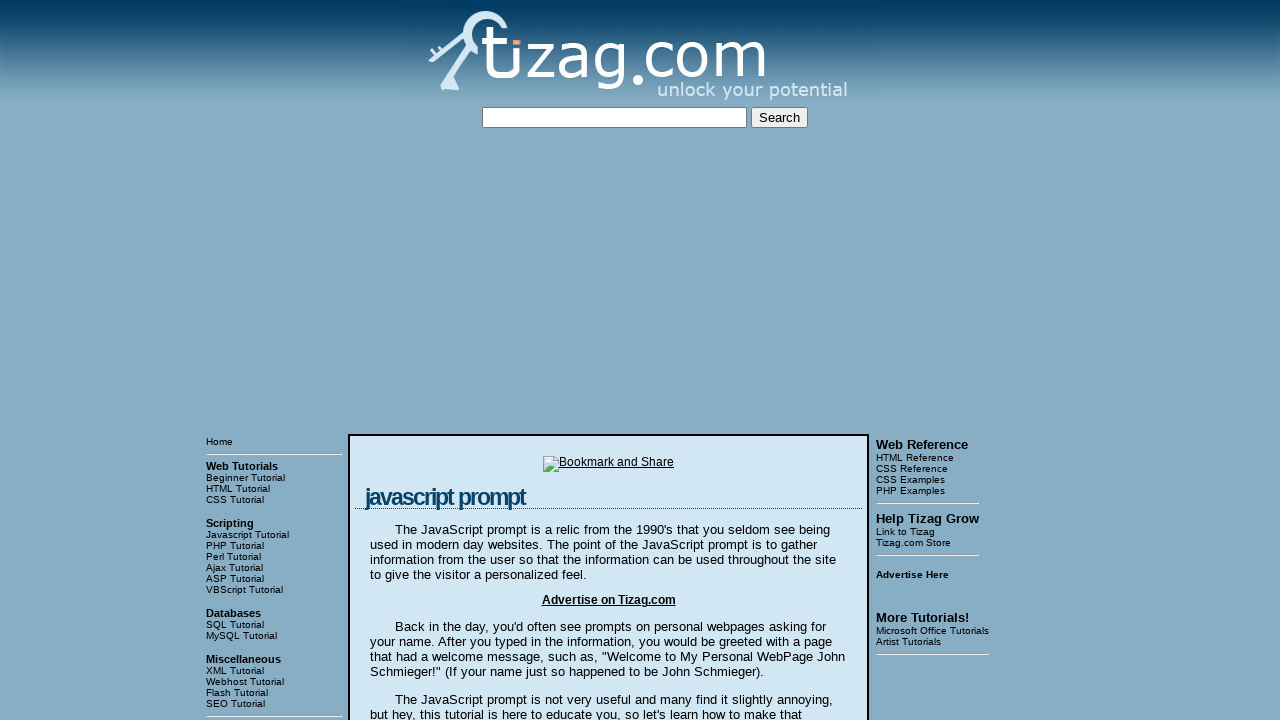

Set up dialog handler to accept prompt with text 'Prashi'
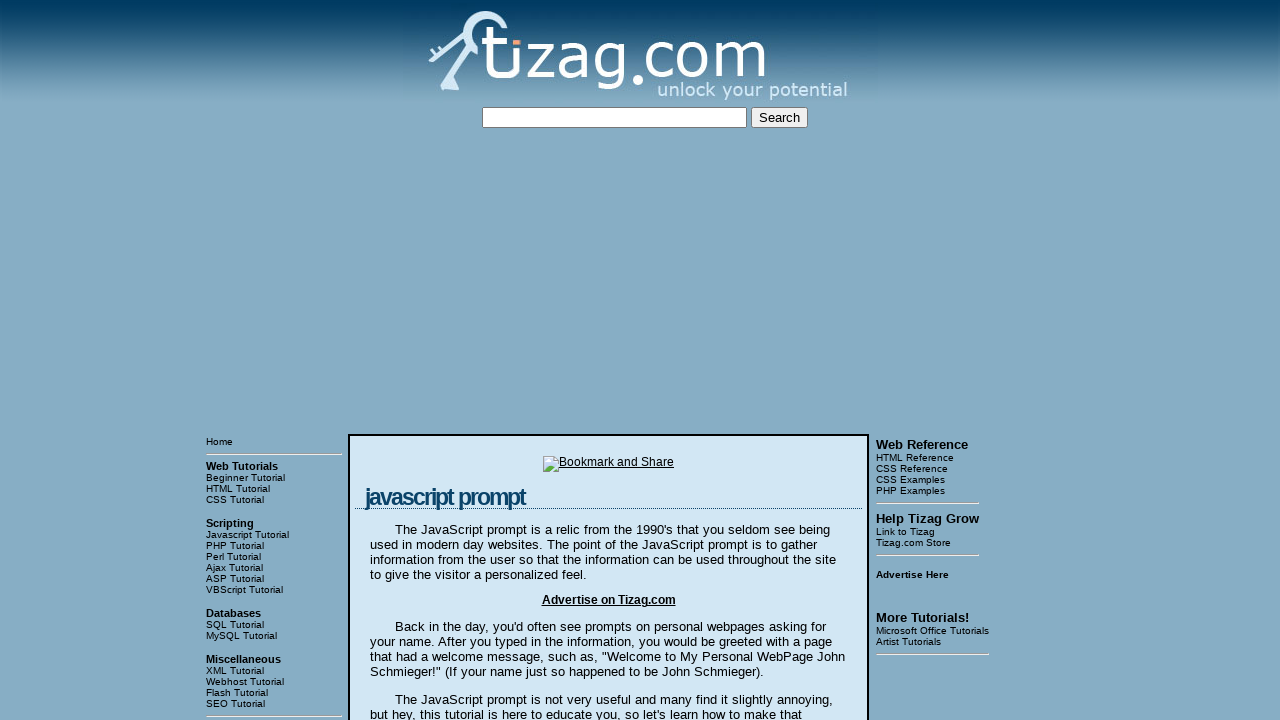

Clicked 'Say my name!' button to trigger JavaScript prompt at (419, 361) on input[value='Say my name!']
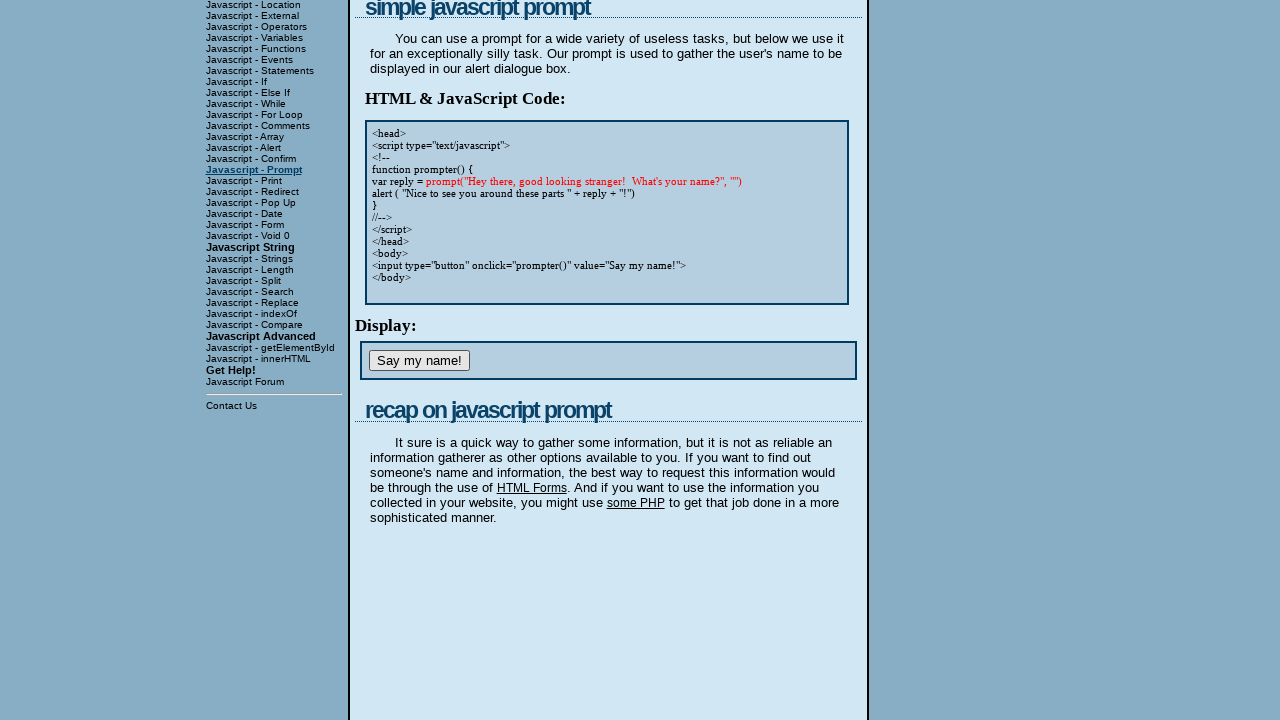

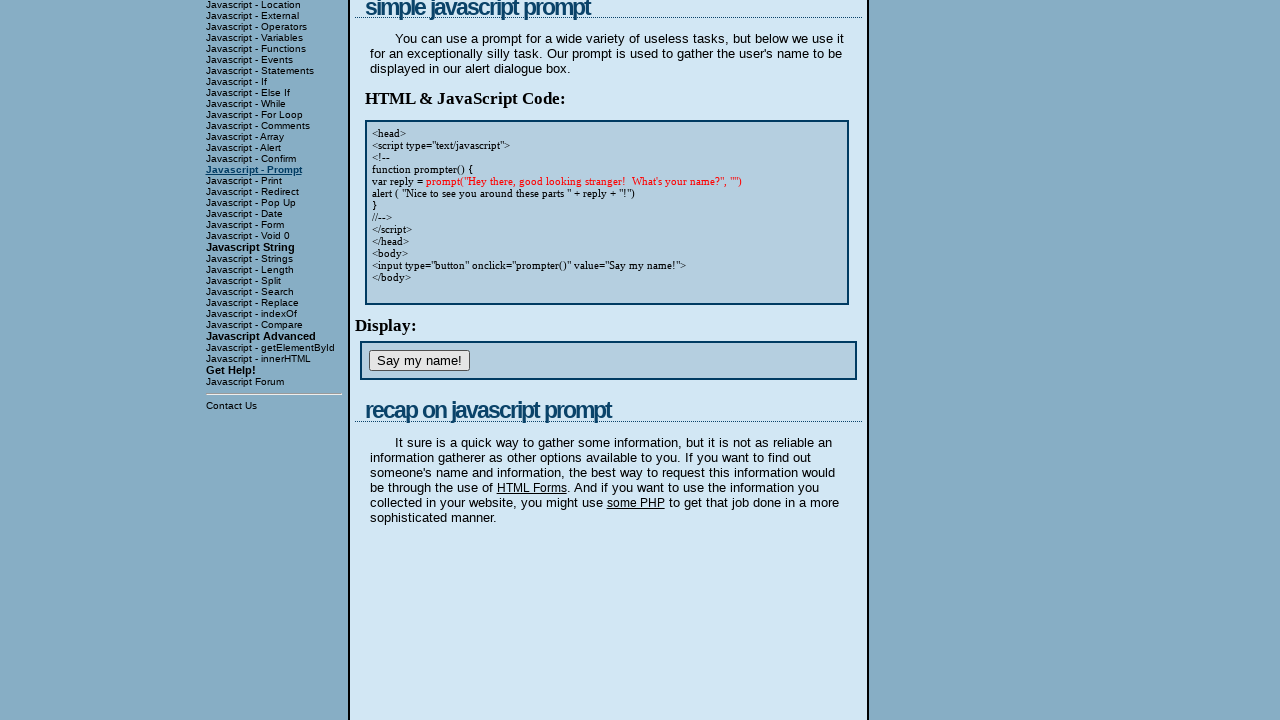